Tests a grocery shopping practice site by searching for products containing "ca", verifying the number of products displayed, adding specific items to cart, and checking the logo text.

Starting URL: https://rahulshettyacademy.com/seleniumPractise/#/

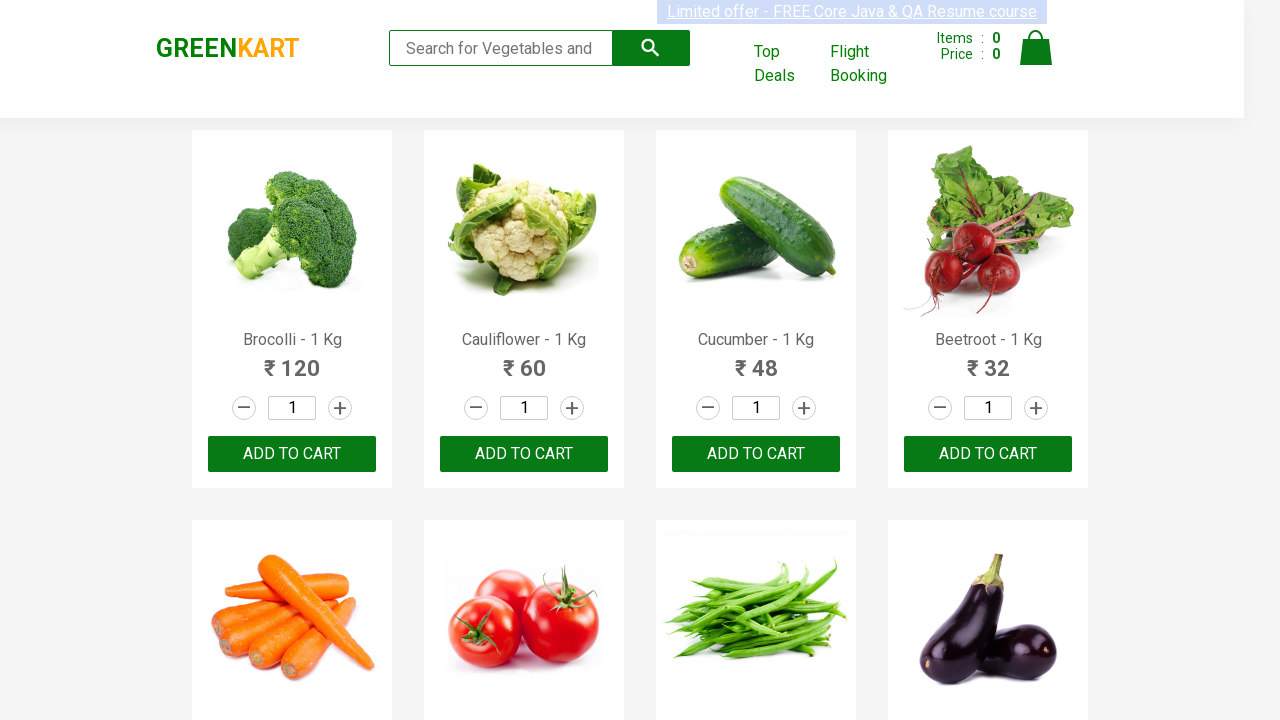

Filled search box with 'ca' to filter products on .search-keyword
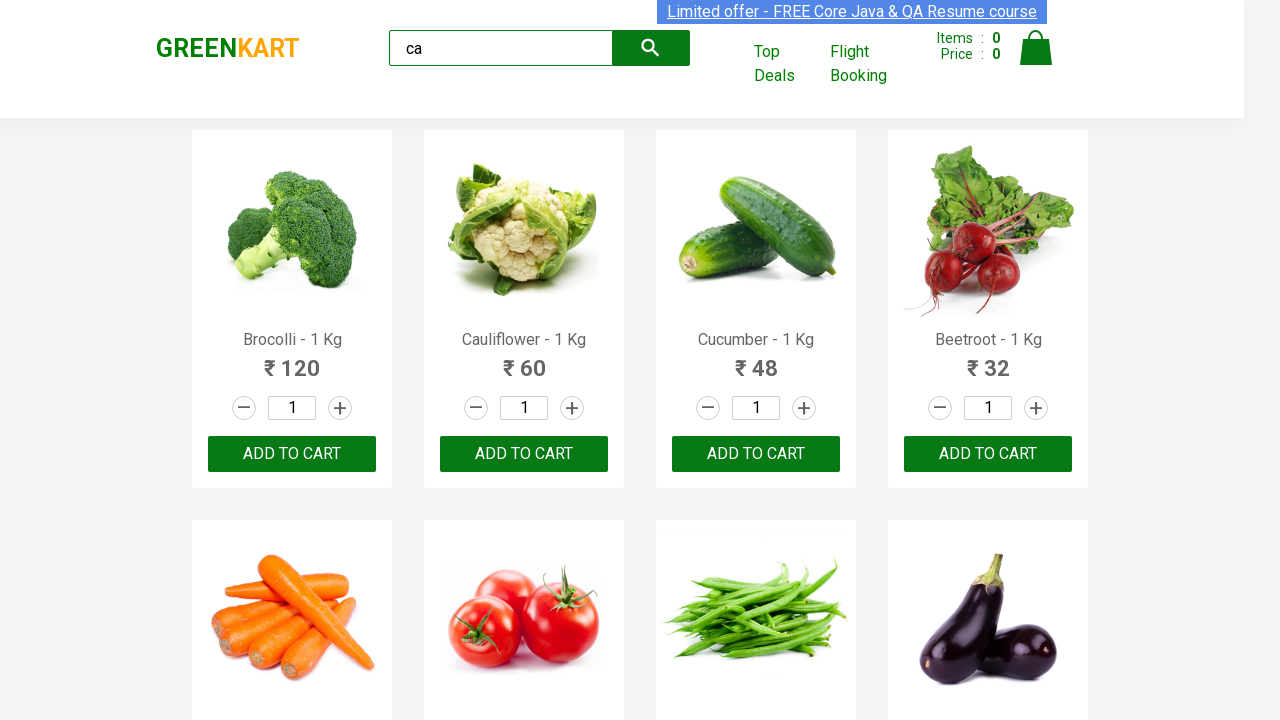

Waited 2 seconds for search results to load
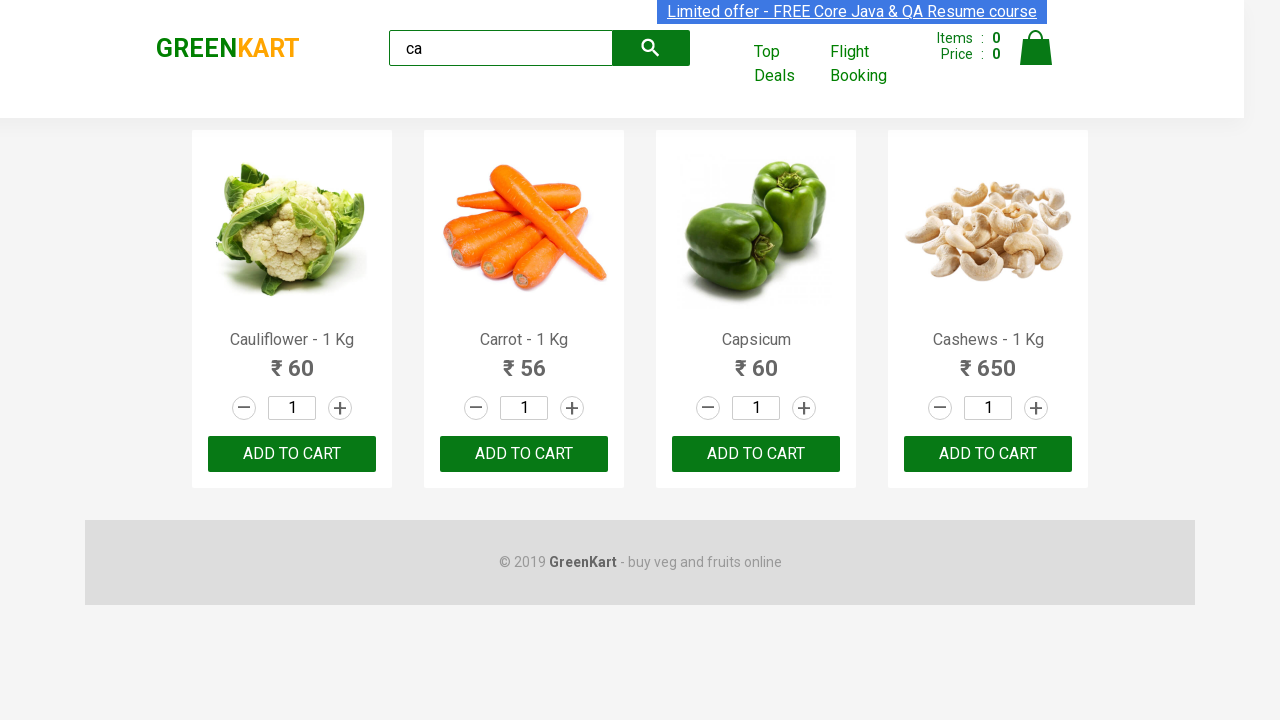

Verified products are loaded on the page
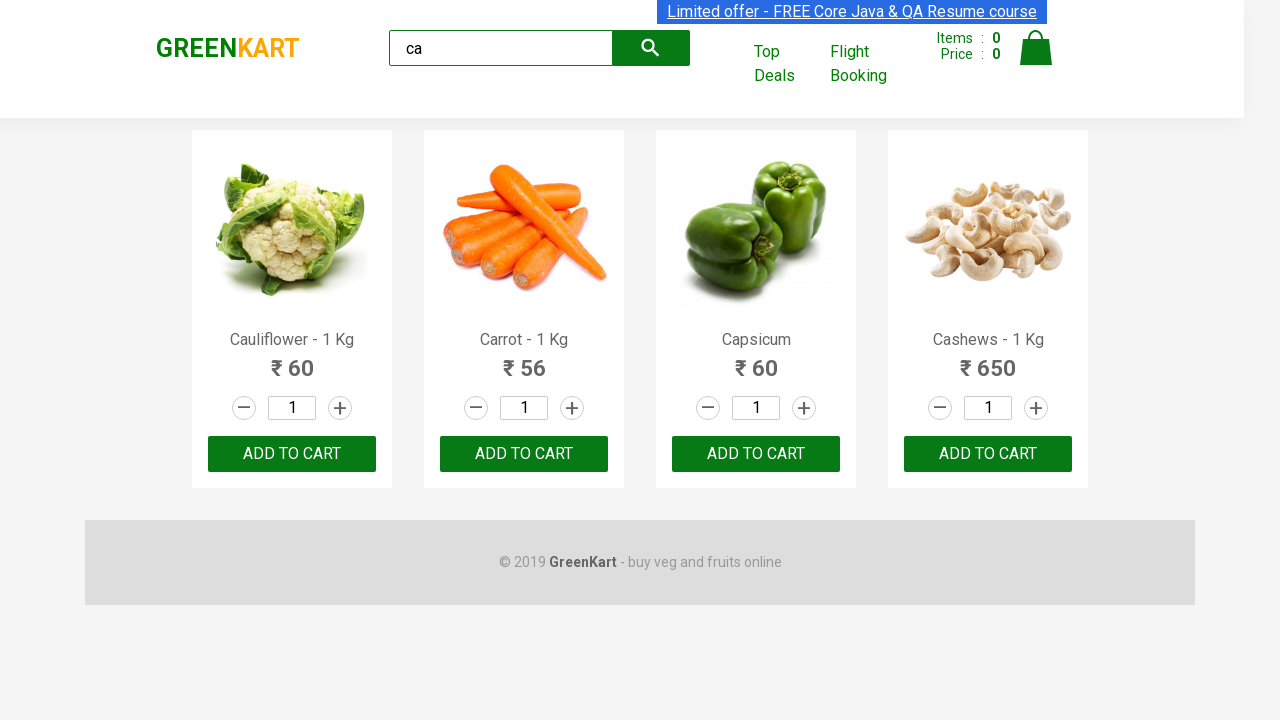

Clicked ADD TO CART button on the third product at (756, 454) on .products .product >> nth=2 >> text=ADD TO CART
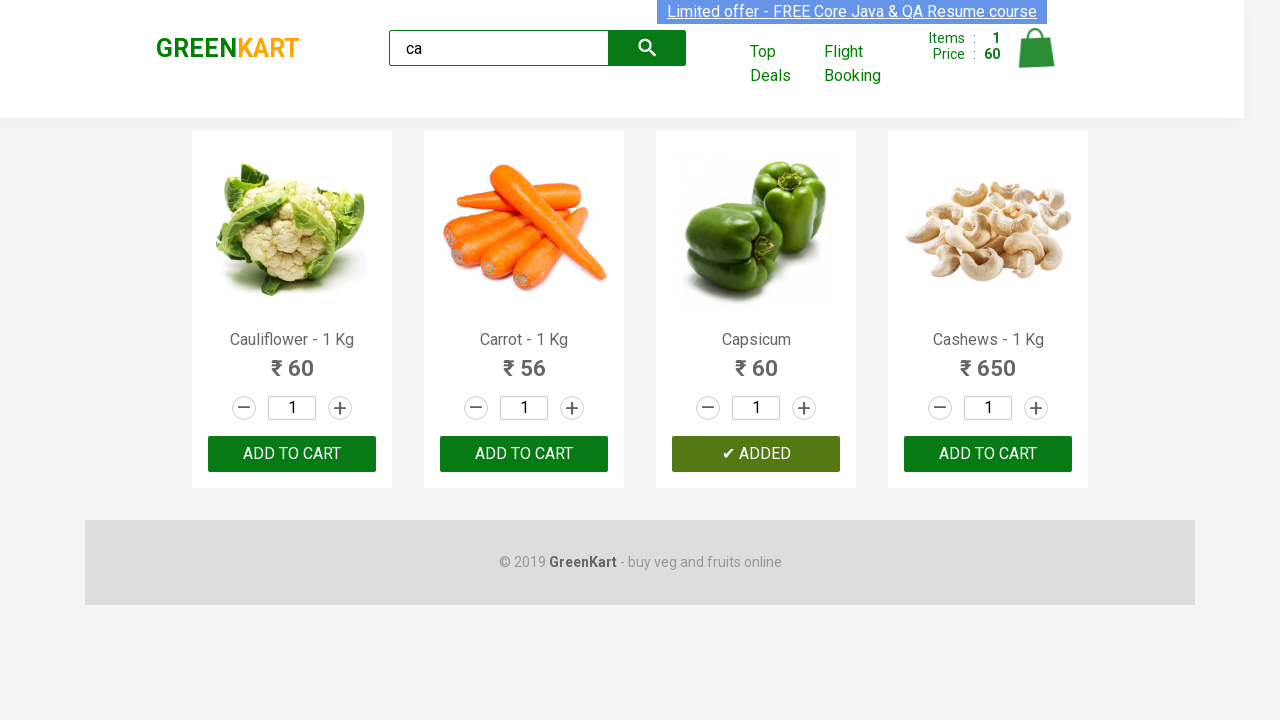

Retrieved product count: 4 products found containing 'ca'
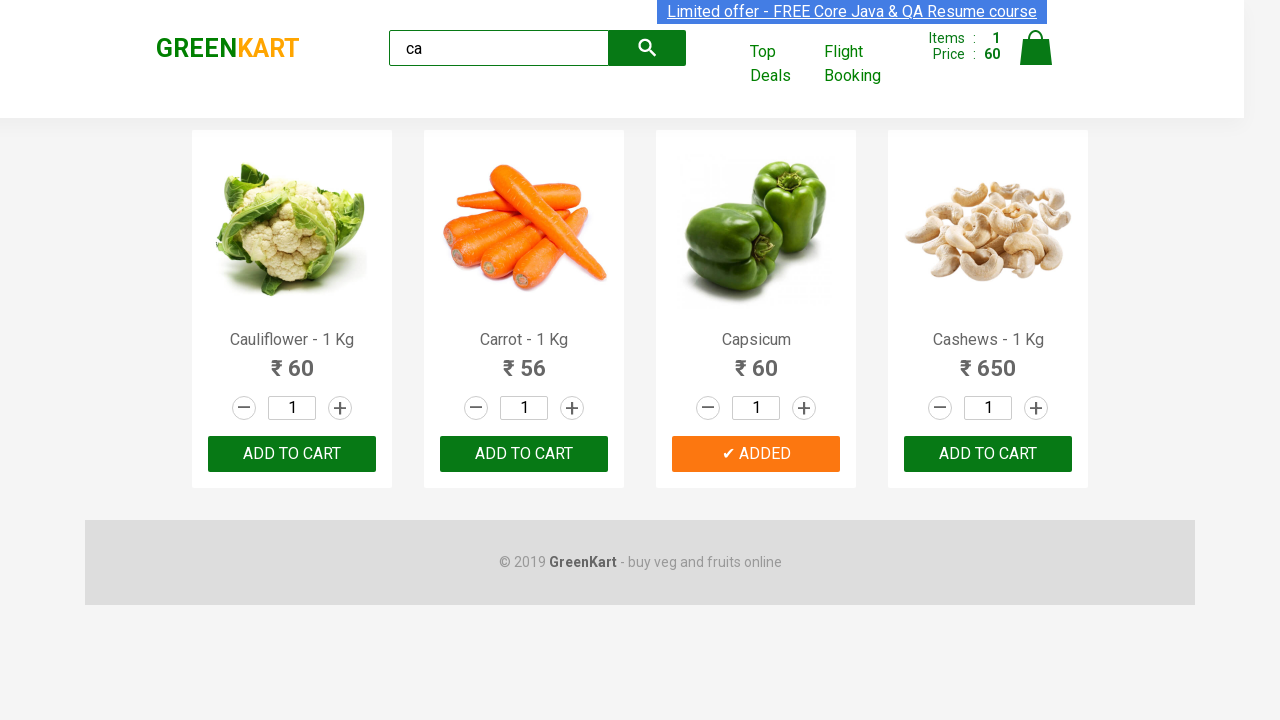

Found and clicked ADD TO CART for Cashews product at index 3 at (988, 454) on .products .product >> nth=3 >> button
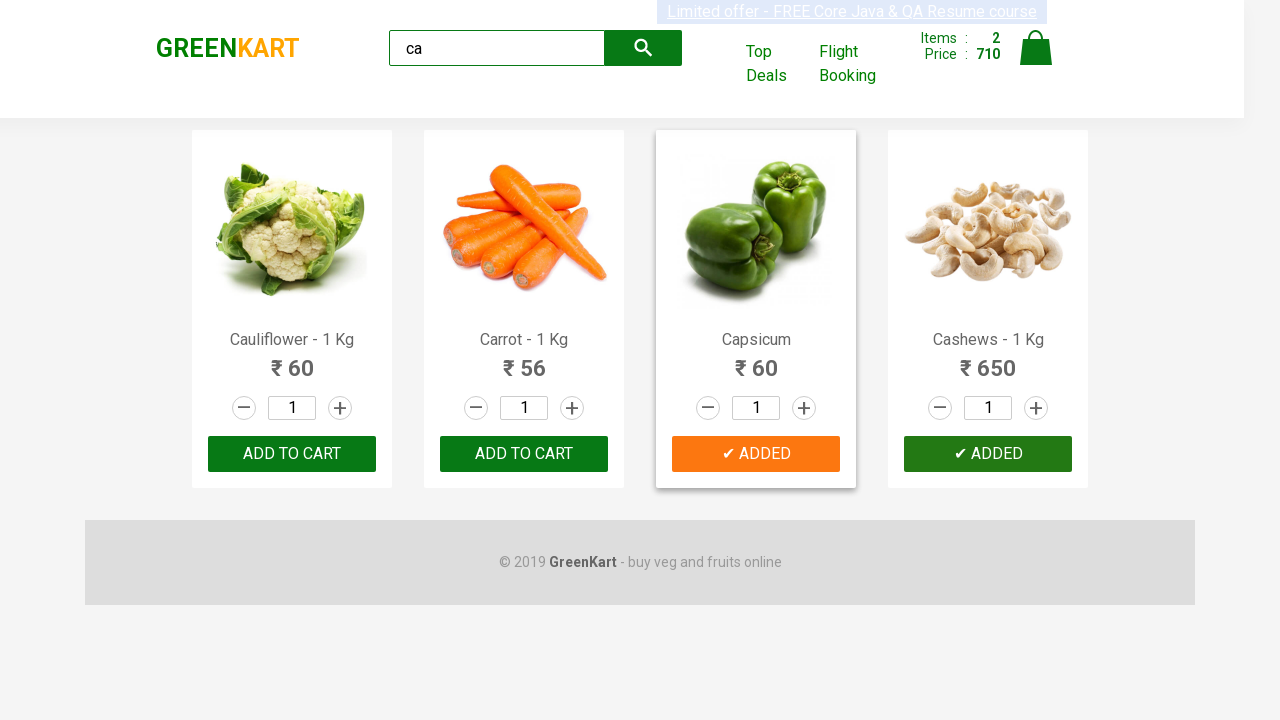

Verified logo is present on the page
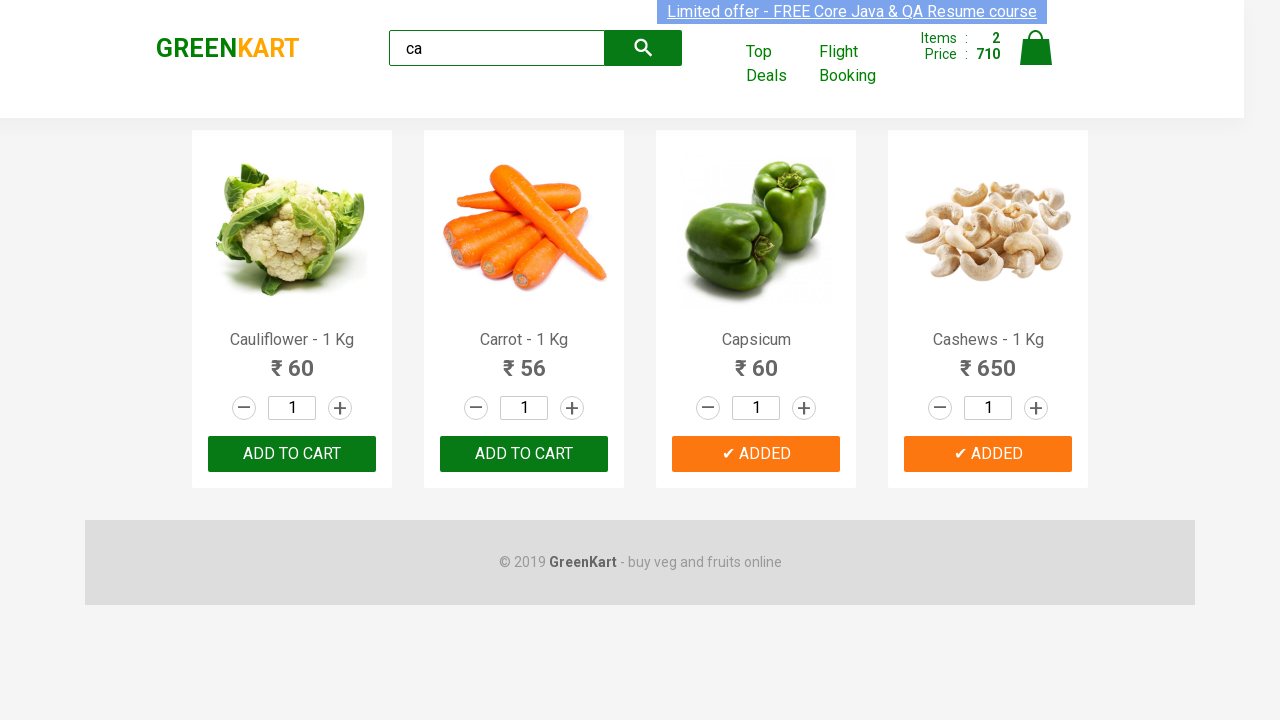

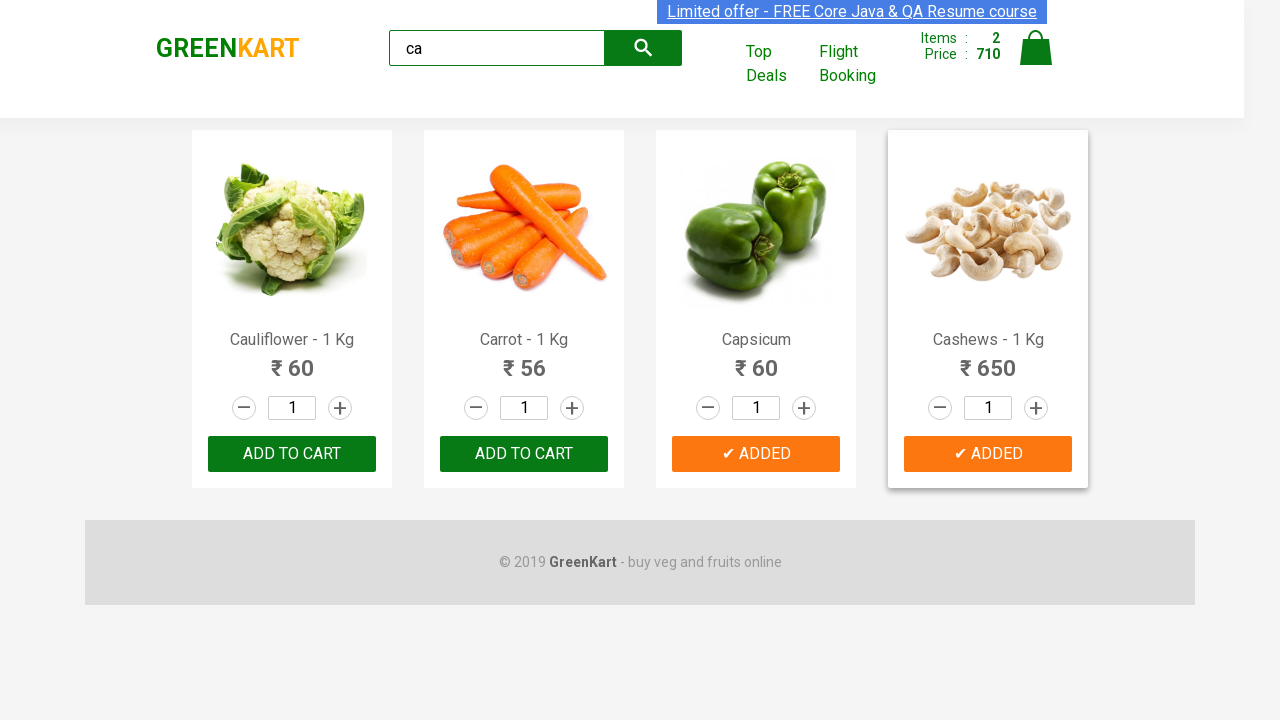